Tests a quiz application by entering a participant name, answering 12 multiple-choice questions, and submitting the quiz form.

Starting URL: https://draffelberg.github.io/QuizMaster/

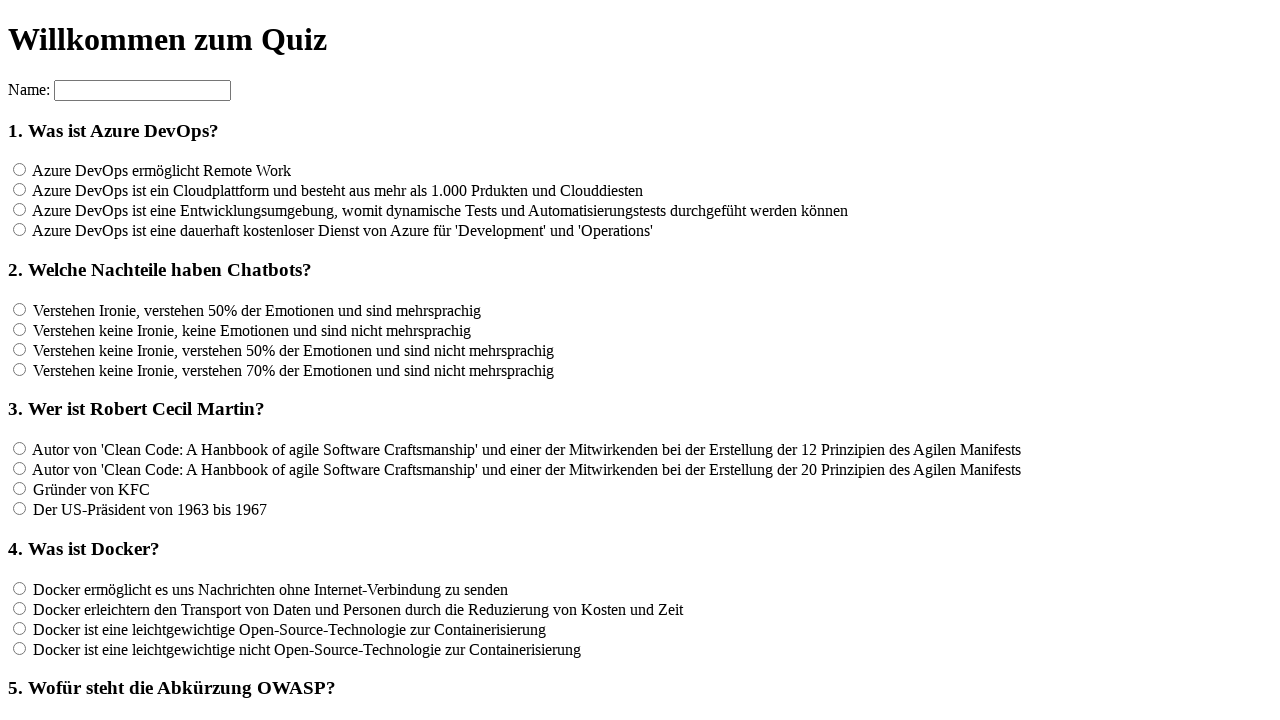

Clicked on the name input field at (142, 90) on input[name='name']
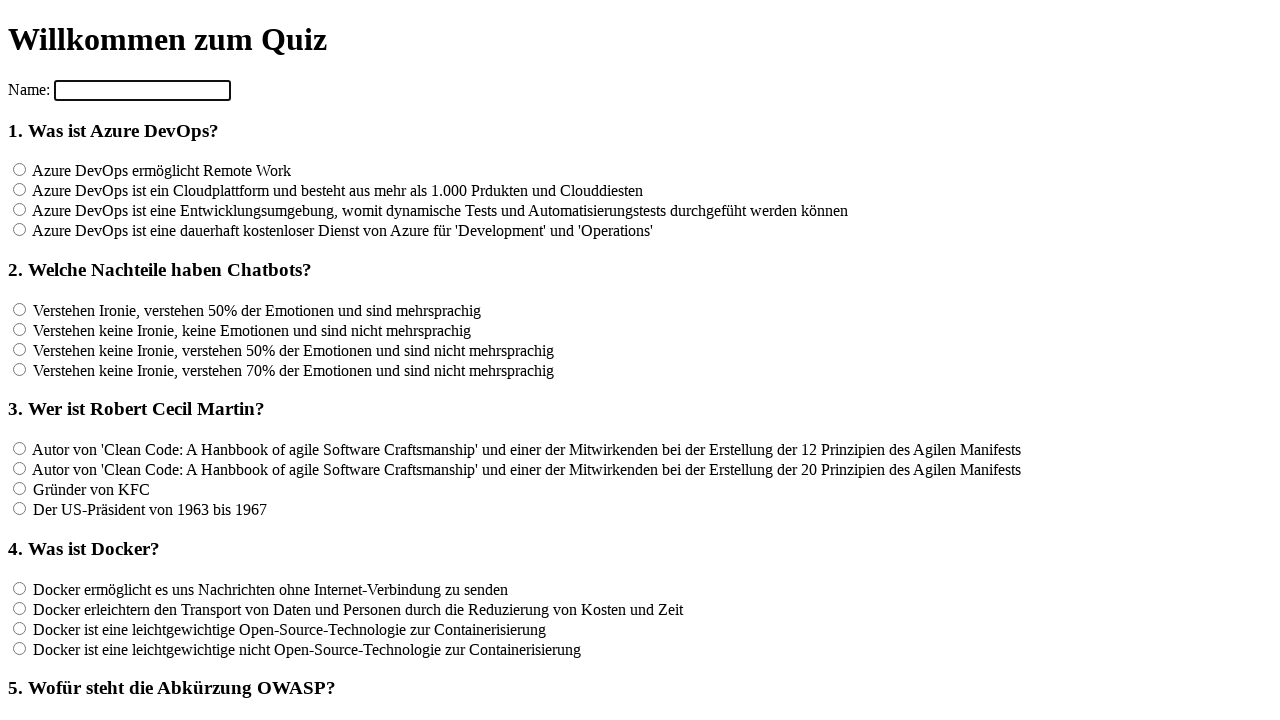

Entered participant name 'QuizTester42' on input[name='name']
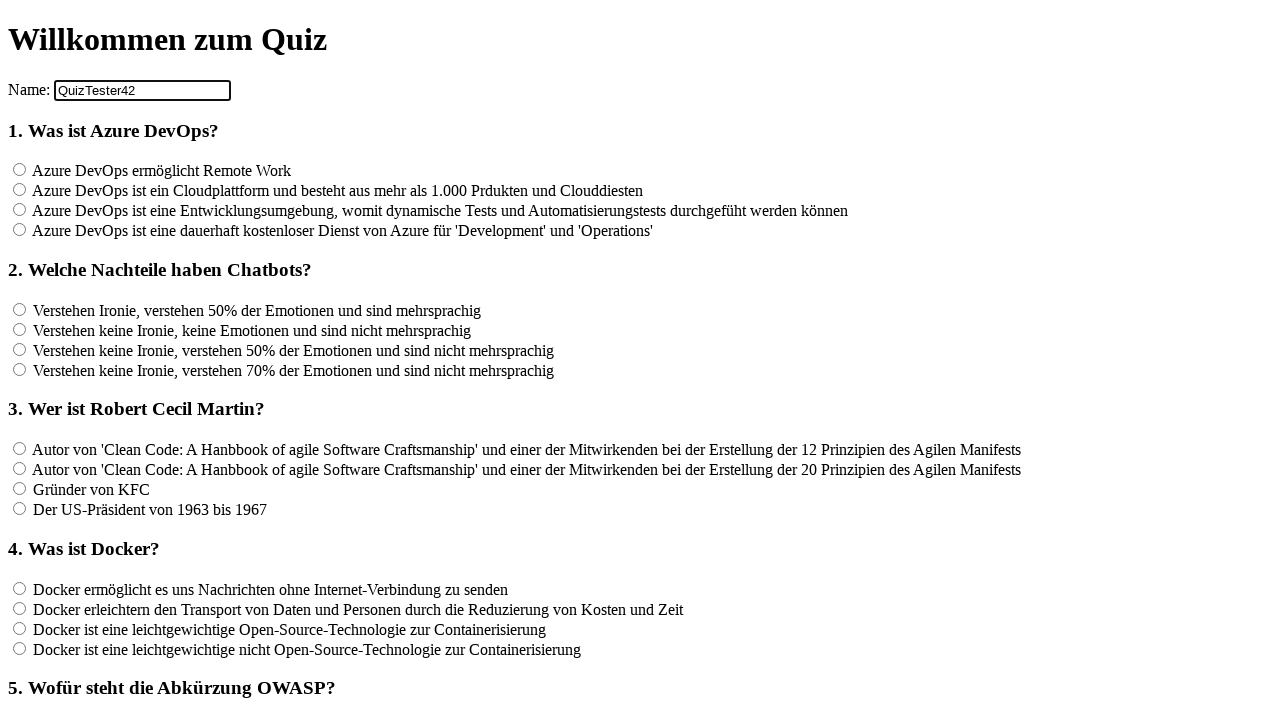

Answered question 1 by selecting the 4th option at (20, 230) on xpath=//*[@id='container']/section/form[2]/input[4]
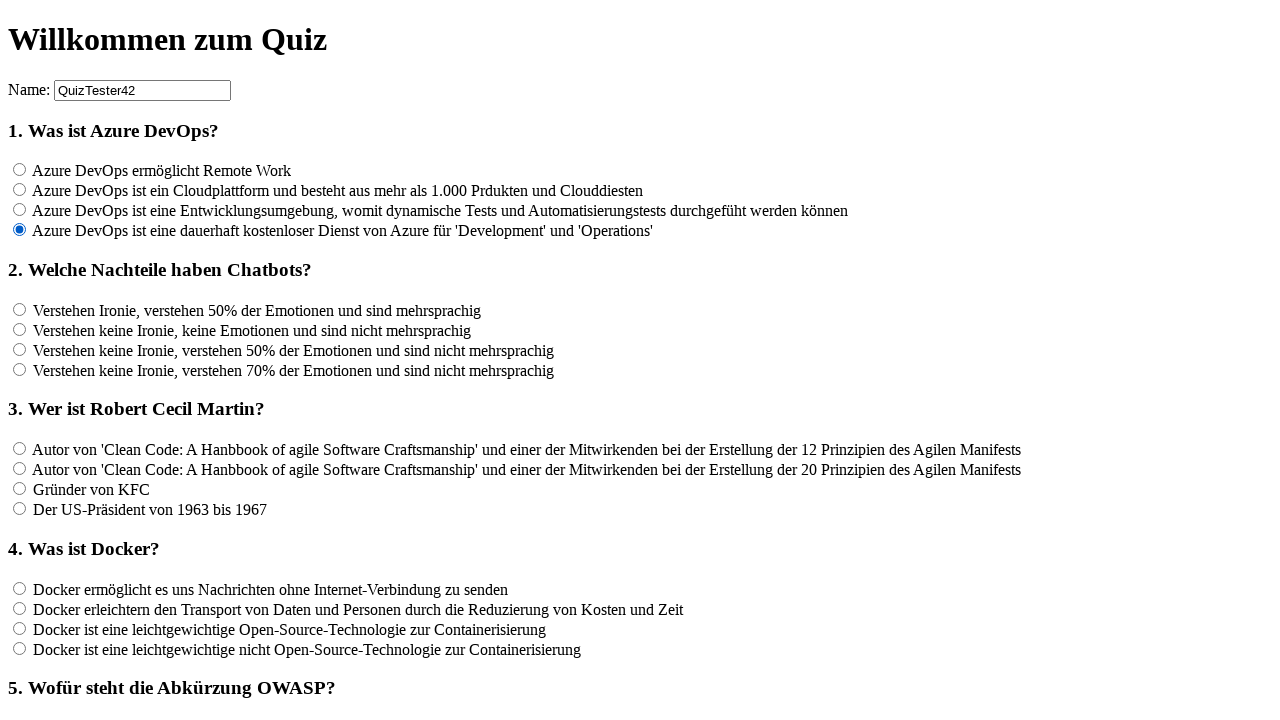

Answered question 2 by selecting the 6th option at (20, 329) on xpath=//*[@id='container']/section/form[2]/input[6]
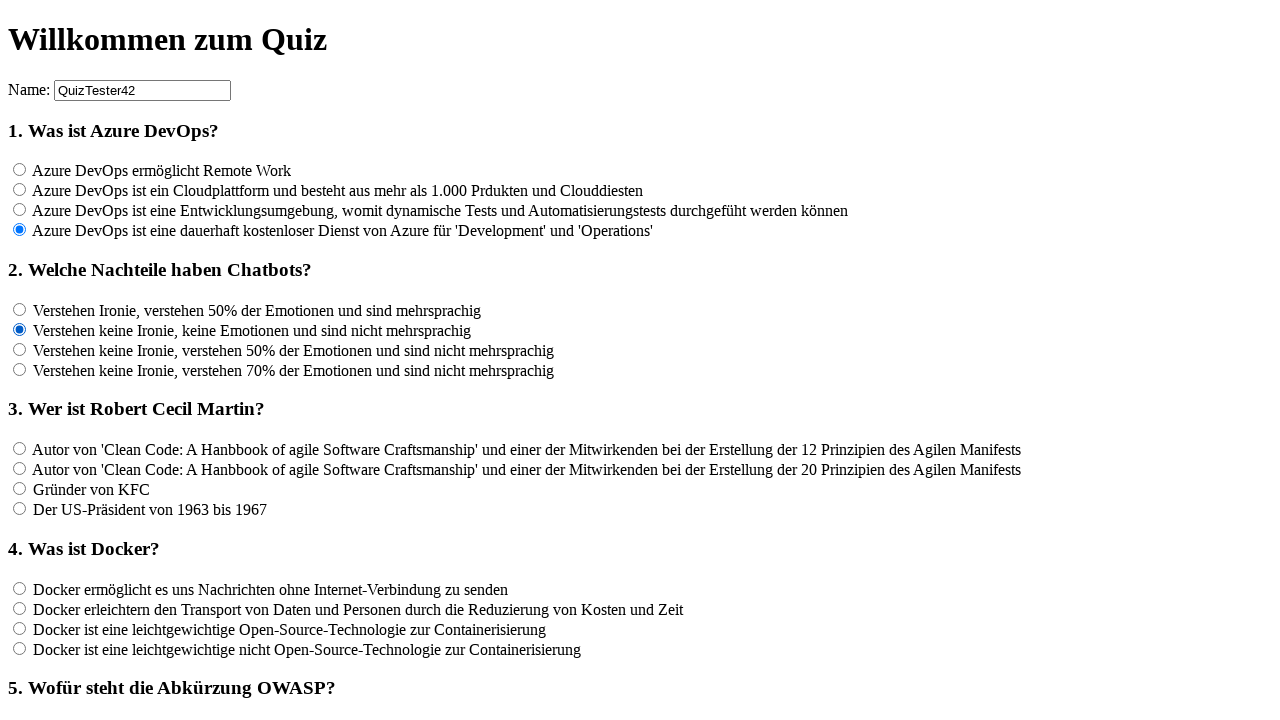

Answered question 3 by selecting the first option at (20, 449) on input[name='rf3']
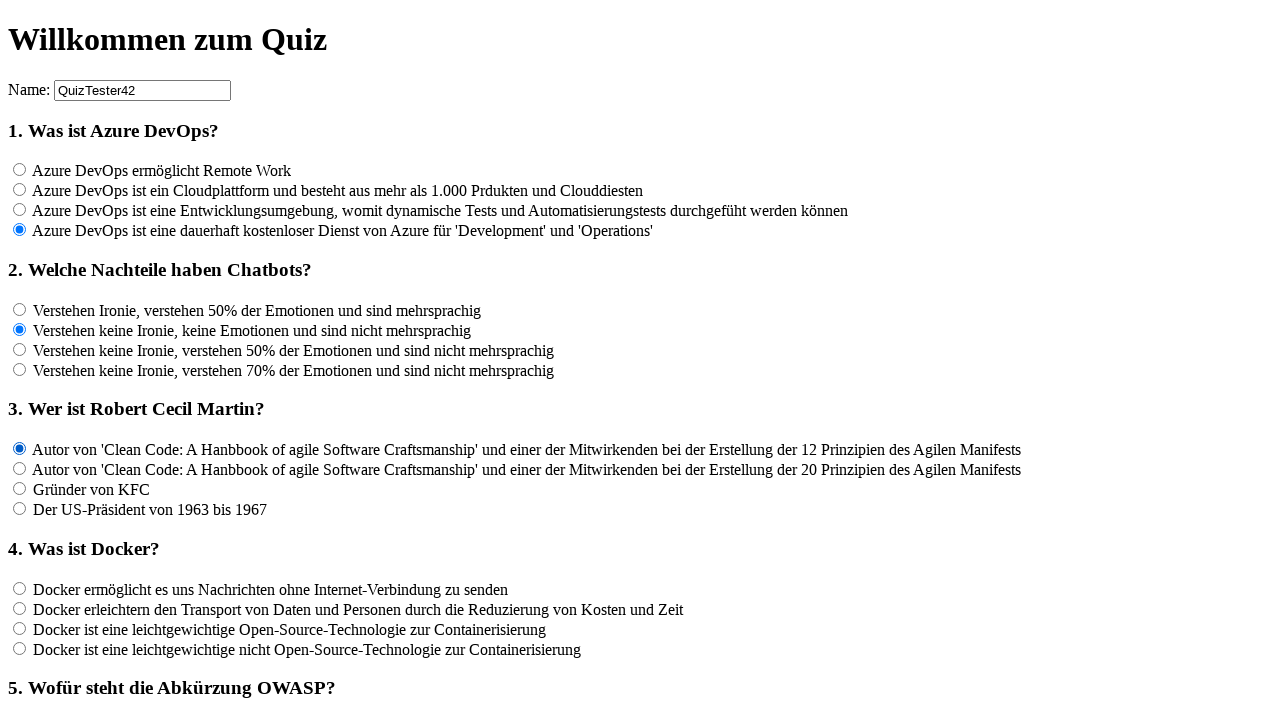

Answered question 4 by selecting the first option at (20, 588) on input[name='rf4']
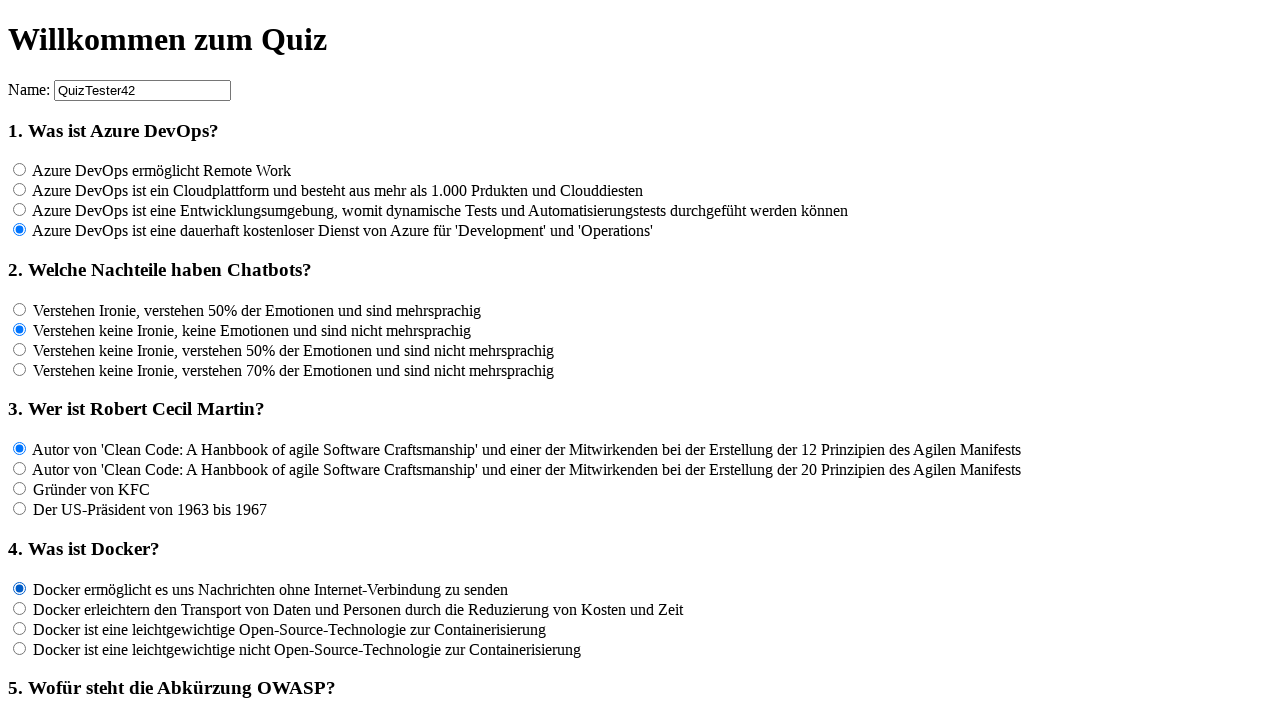

Answered question 5 by selecting the first option at (20, 361) on input[name='rf5']
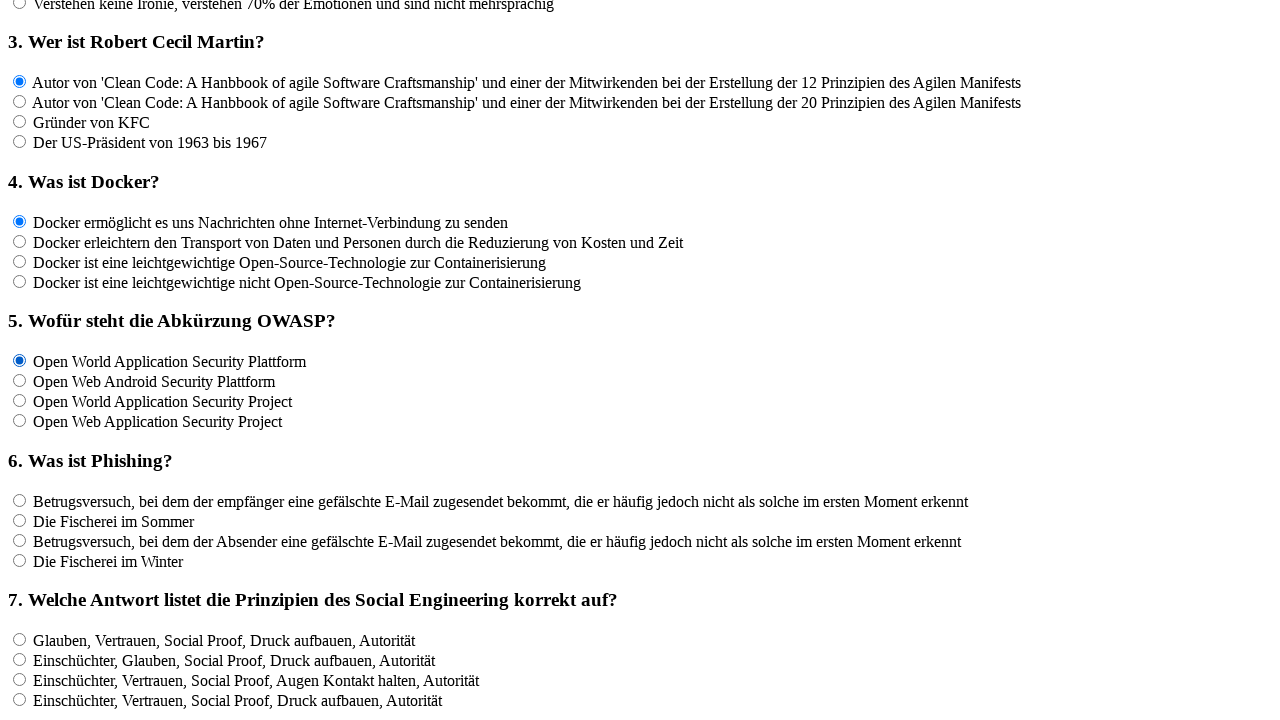

Answered question 6 by selecting the first option at (20, 500) on input[name='rf6']
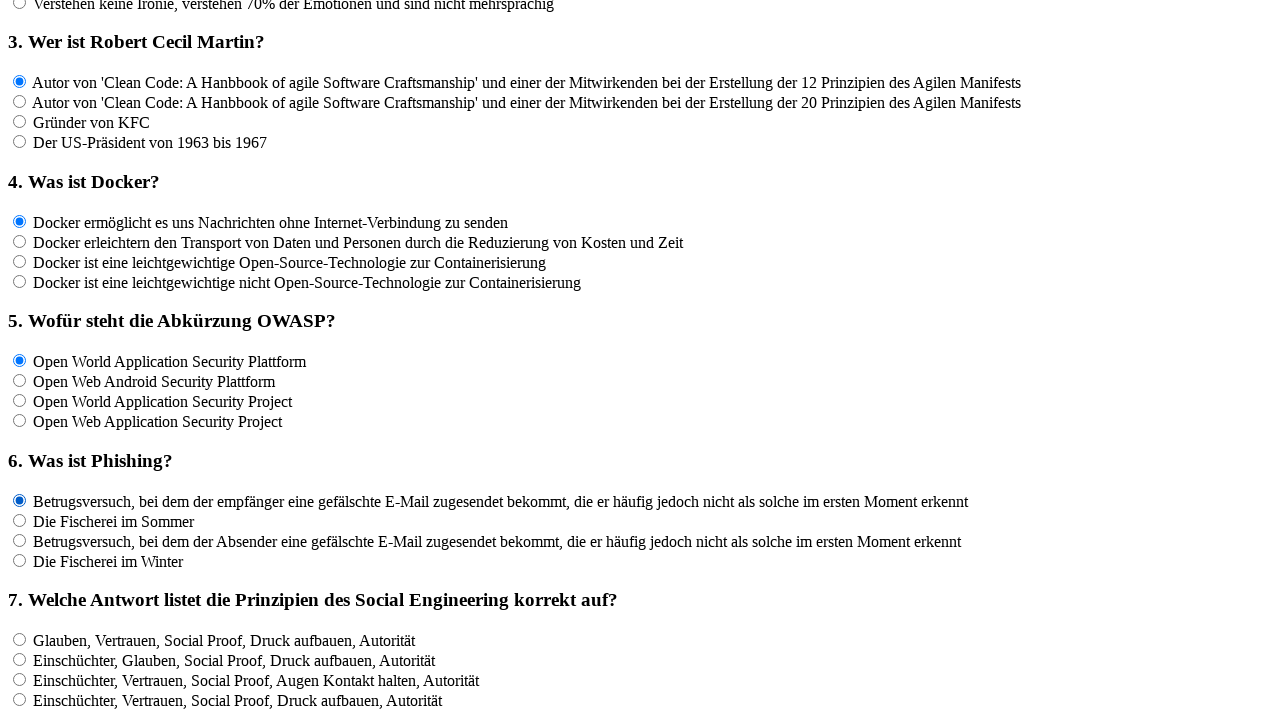

Answered question 7 by selecting the first option at (20, 639) on input[name='rf7']
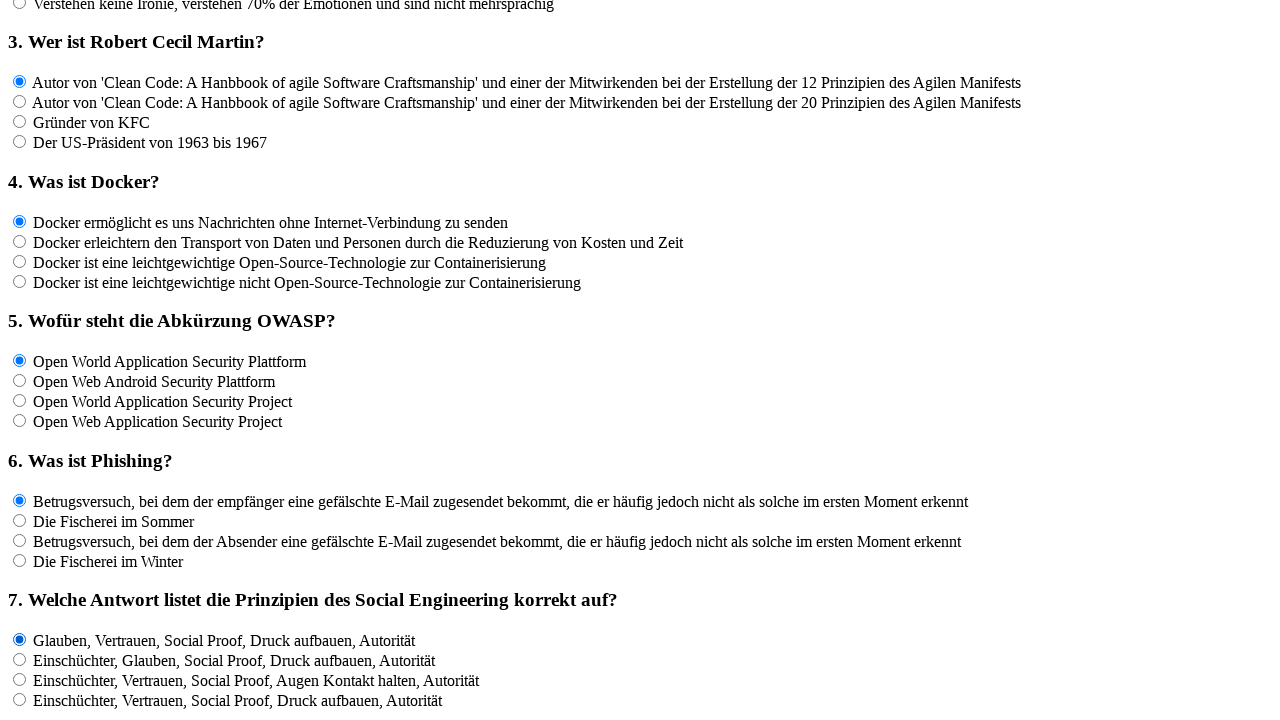

Answered question 8 by selecting the first option at (20, 361) on input[name='rf8']
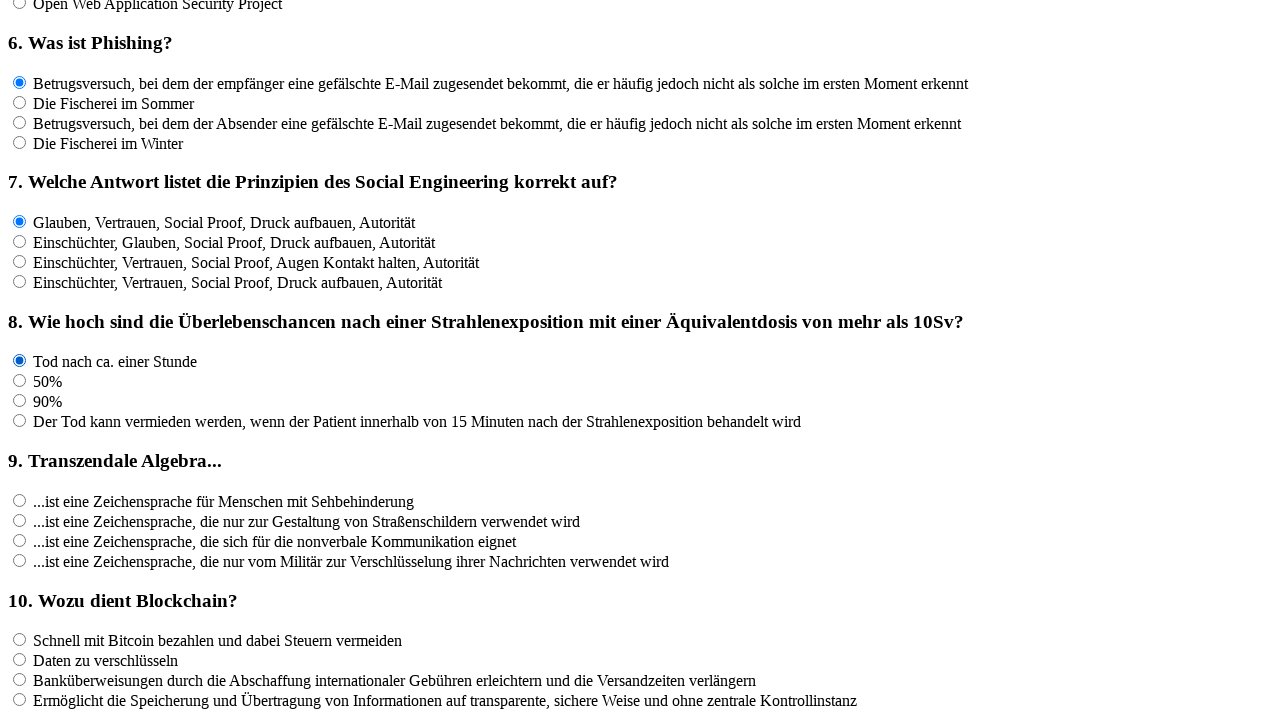

Answered question 9 by selecting the first option at (20, 500) on input[name='rf9']
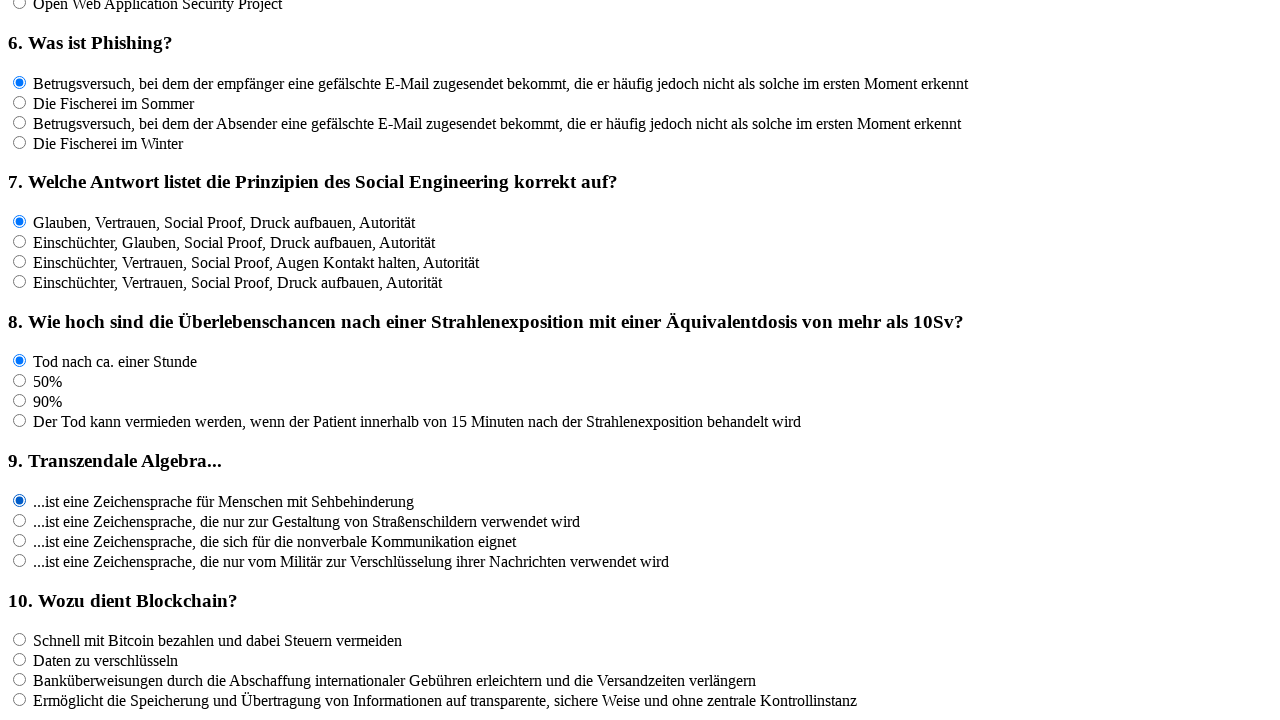

Answered question 10 by selecting the first option at (20, 640) on input[name='rf10']
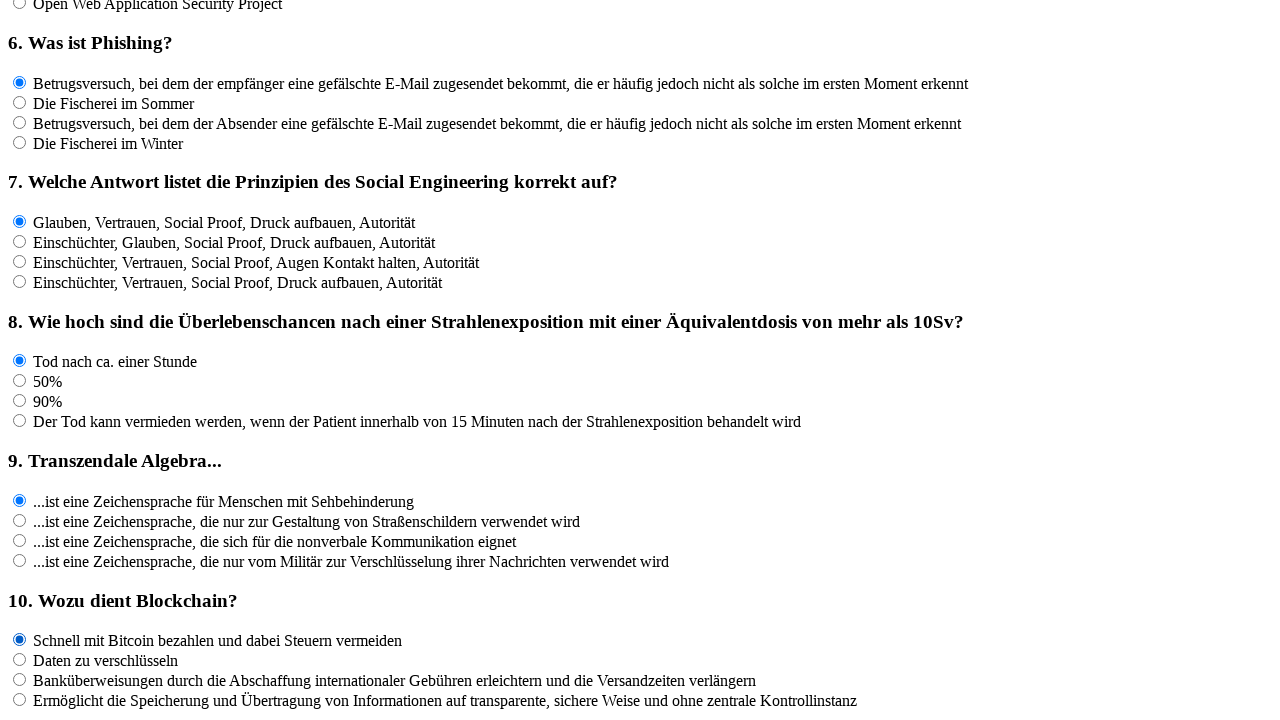

Answered question 11 by selecting the first option at (20, 463) on input[name='rf11']
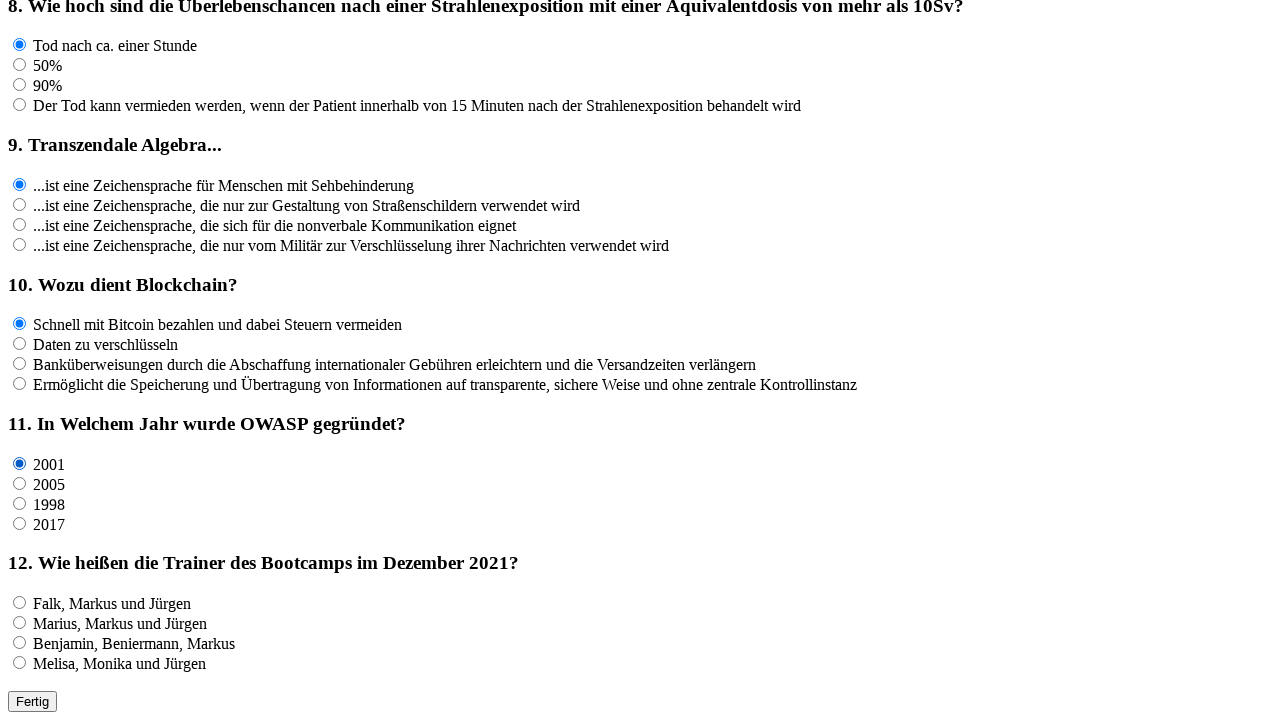

Answered question 12 by selecting the first option at (20, 603) on input[name='rf12']
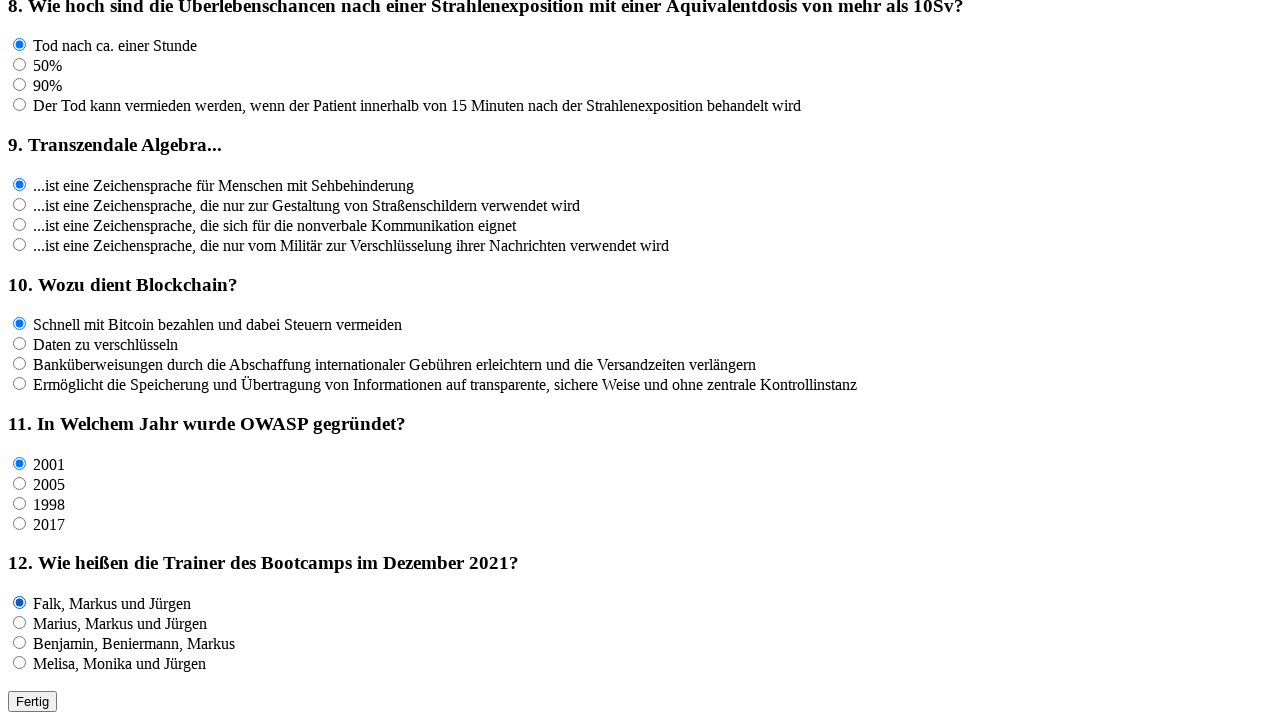

Submit button is visible and enabled
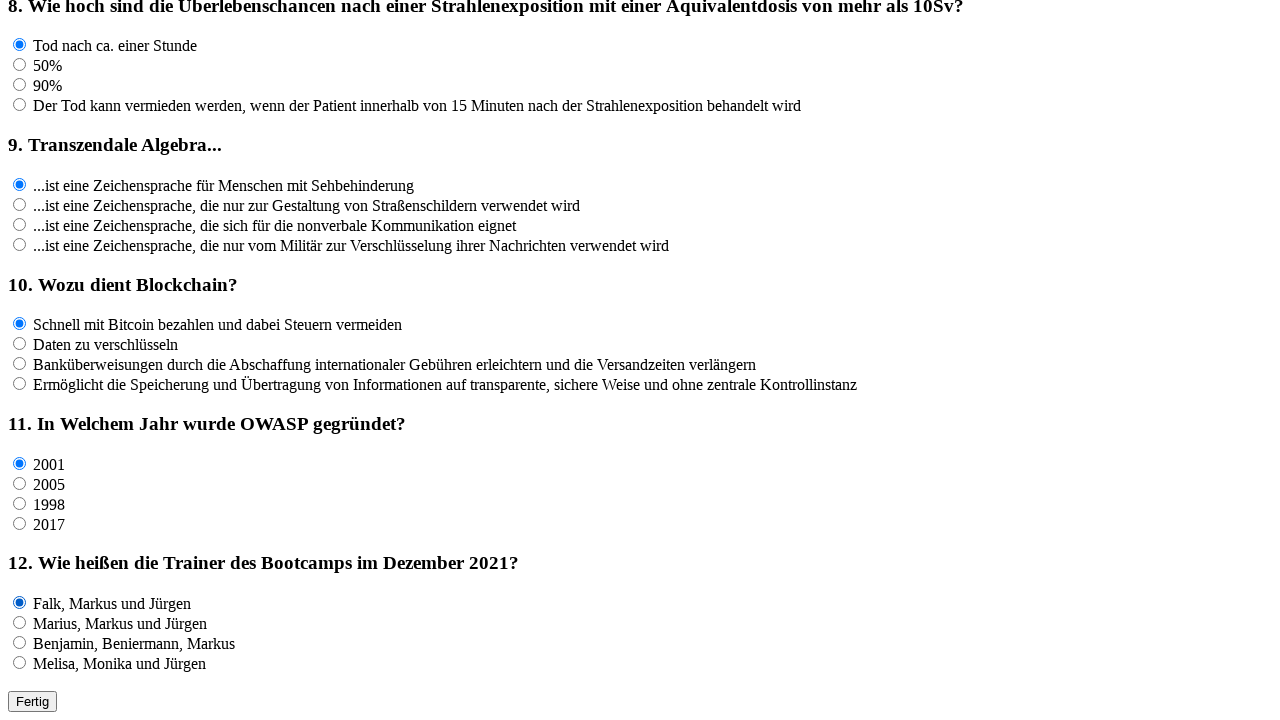

Clicked the submit button to submit the quiz at (32, 702) on #submitbtn
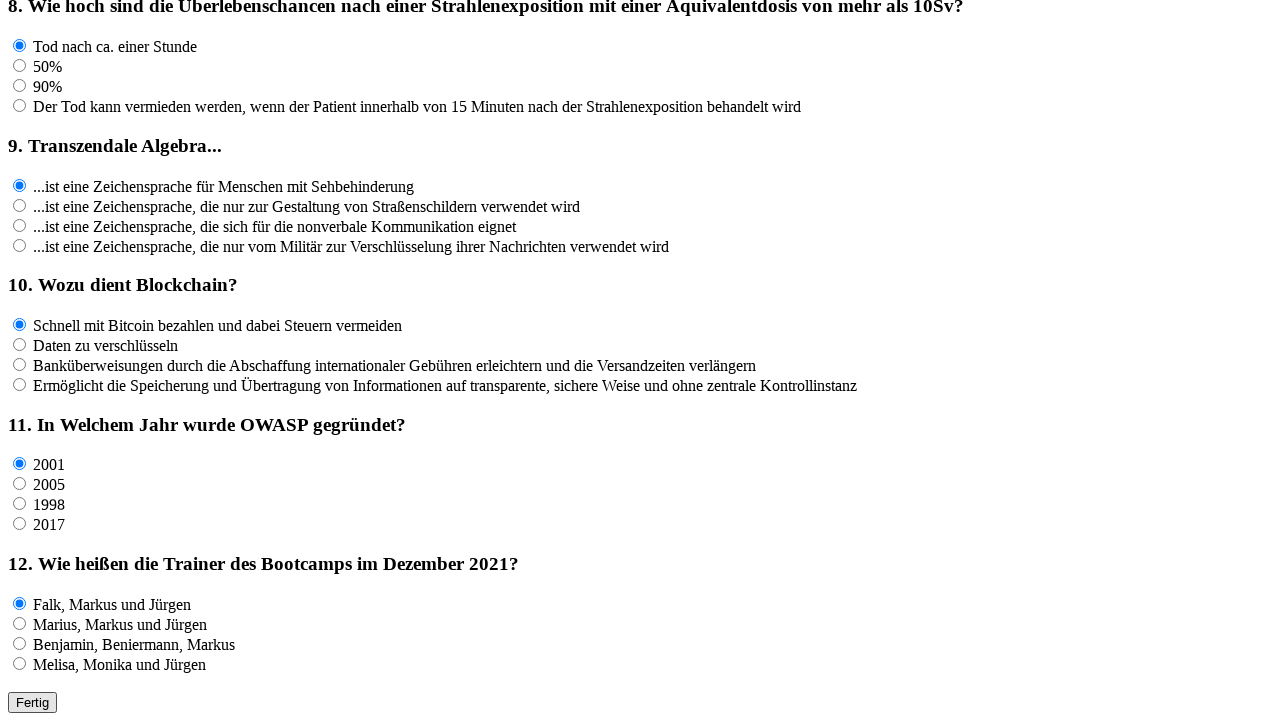

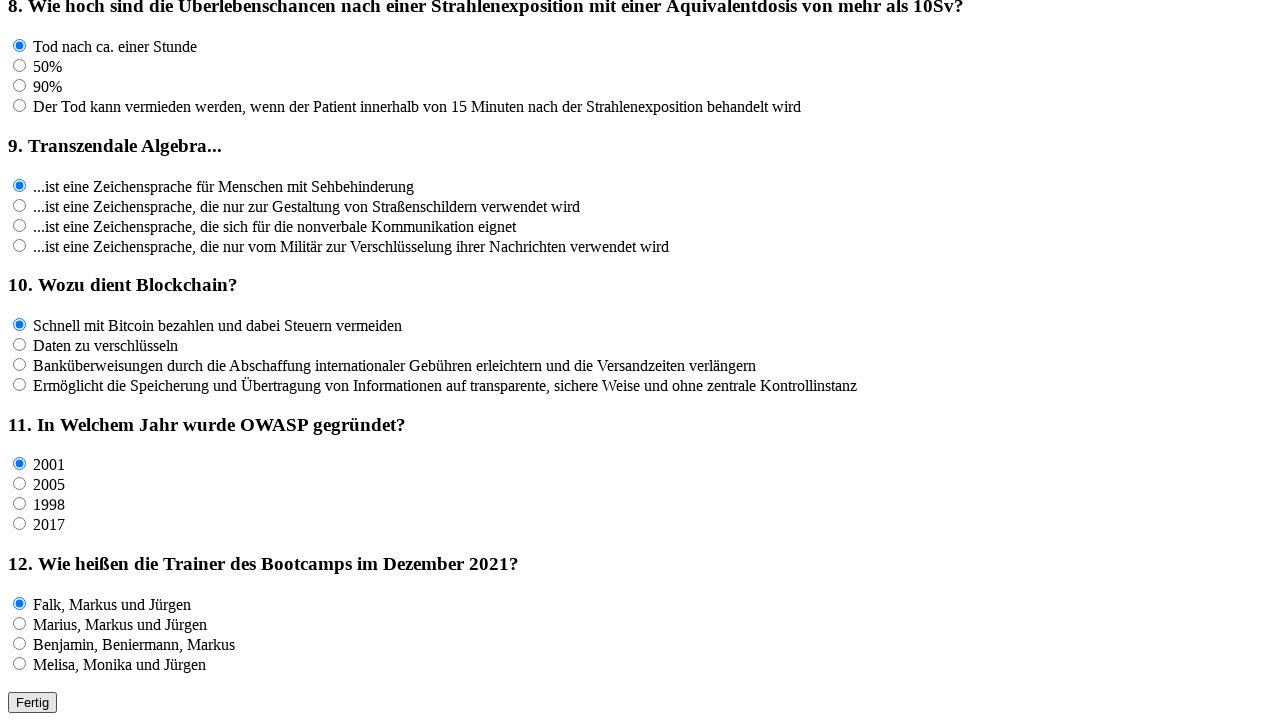